Tests the ShareSansar stock website by searching for a company symbol, navigating to the price history section, and changing the display options in the table dropdown.

Starting URL: https://www.sharesansar.com/

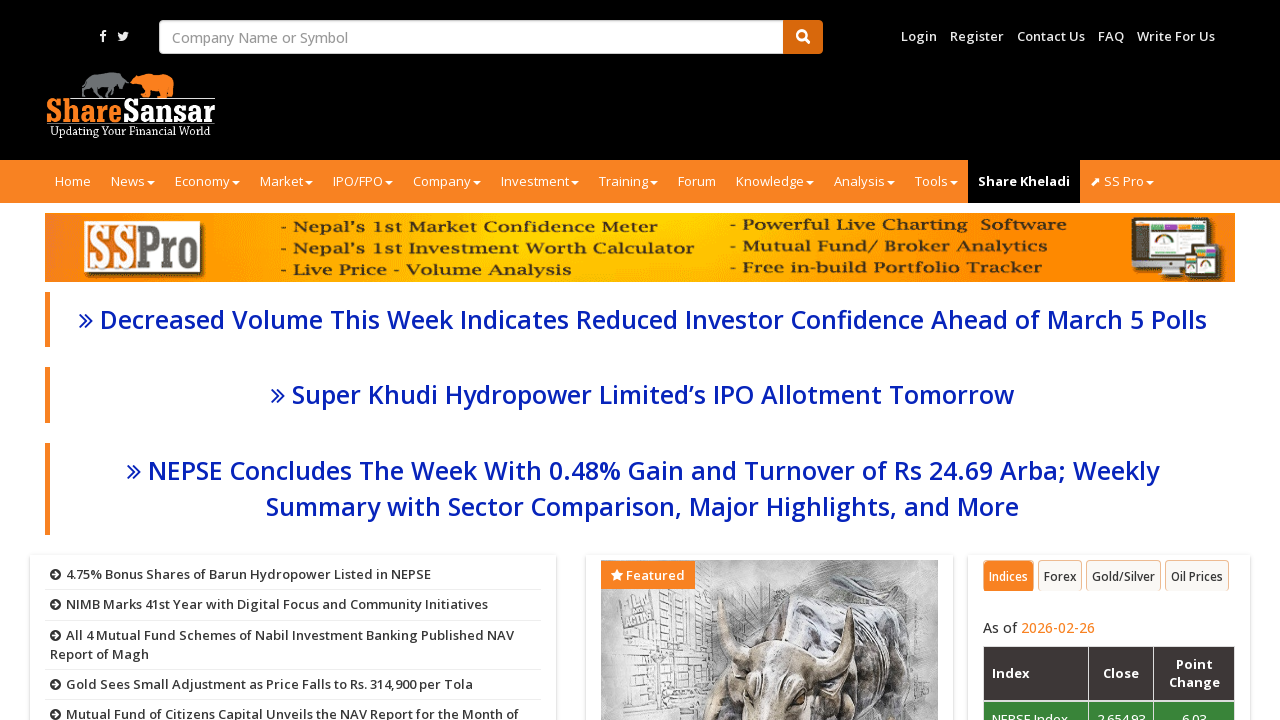

Clicked on company search input field at (472, 37) on input.form-control
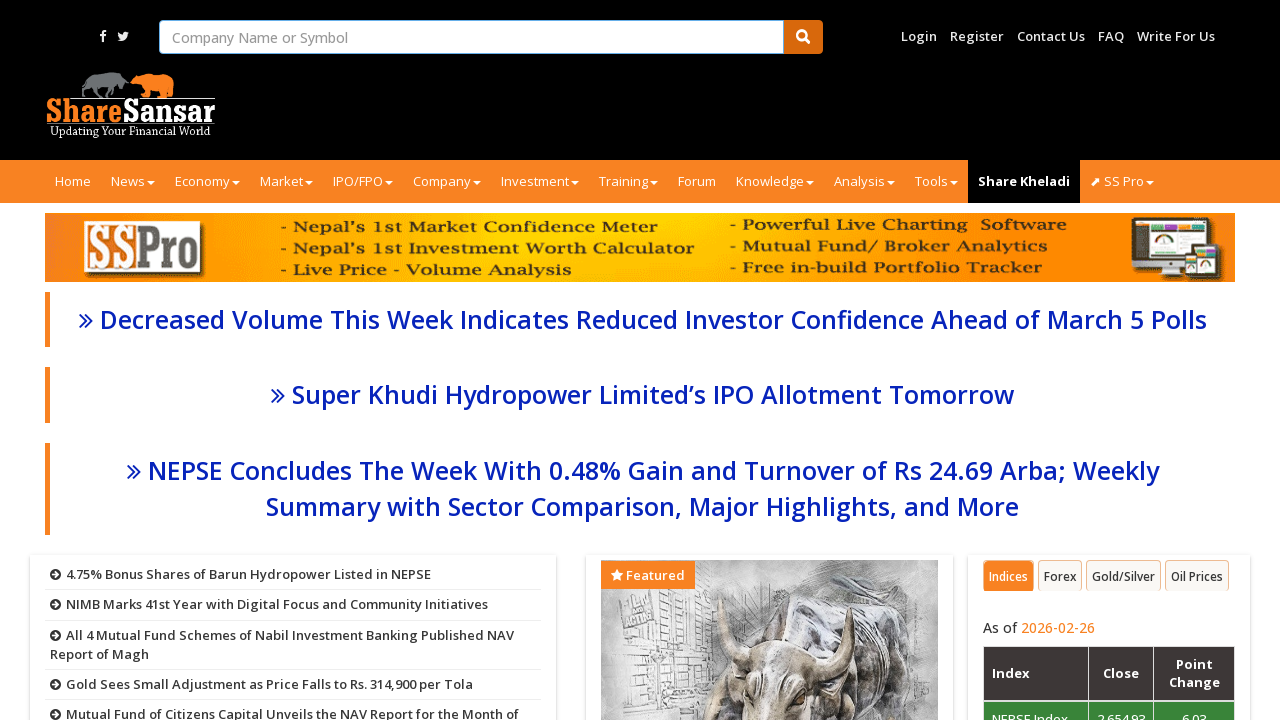

Entered company symbol 'idbl' in search box on input.form-control
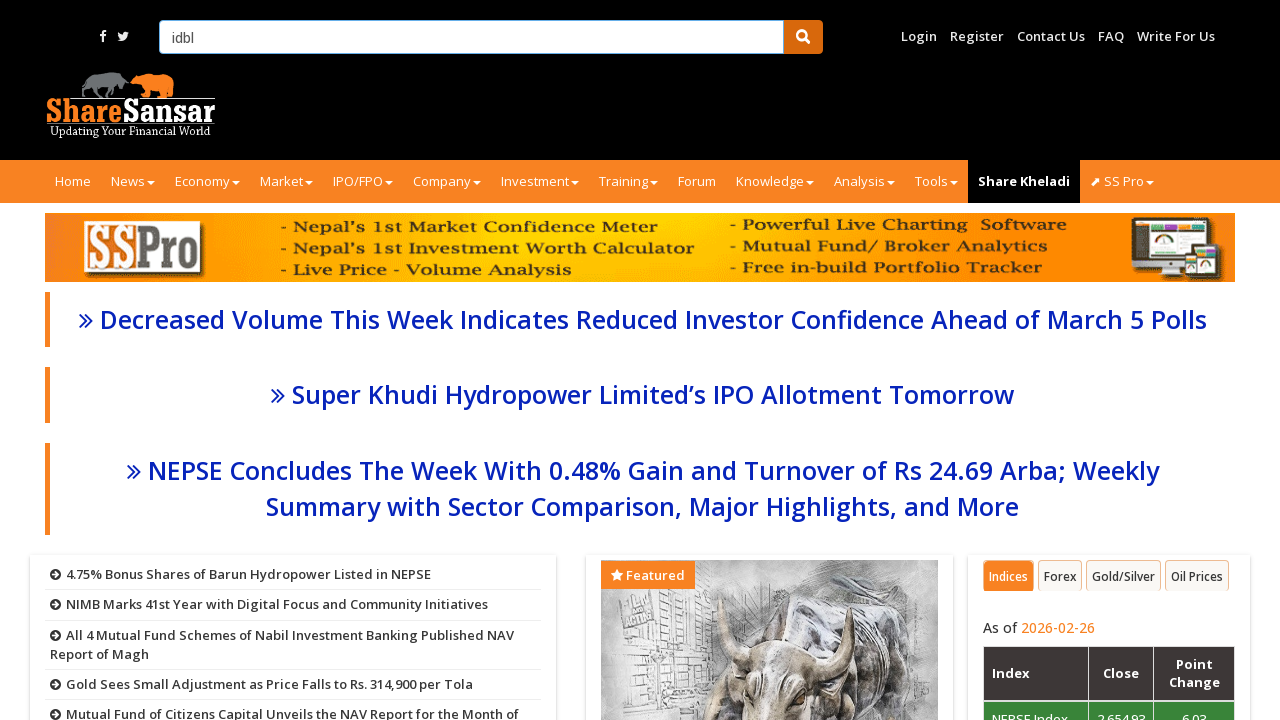

Pressed Enter to search for company on input.form-control
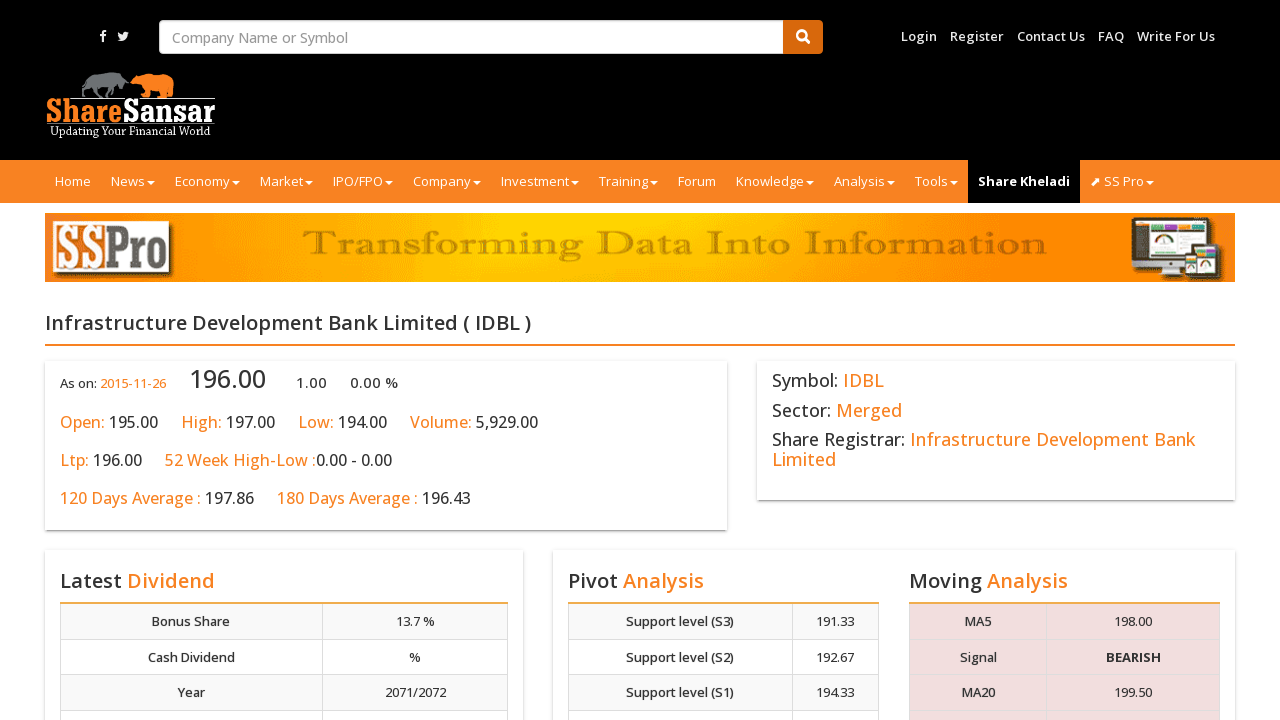

Company page loaded and heading is visible
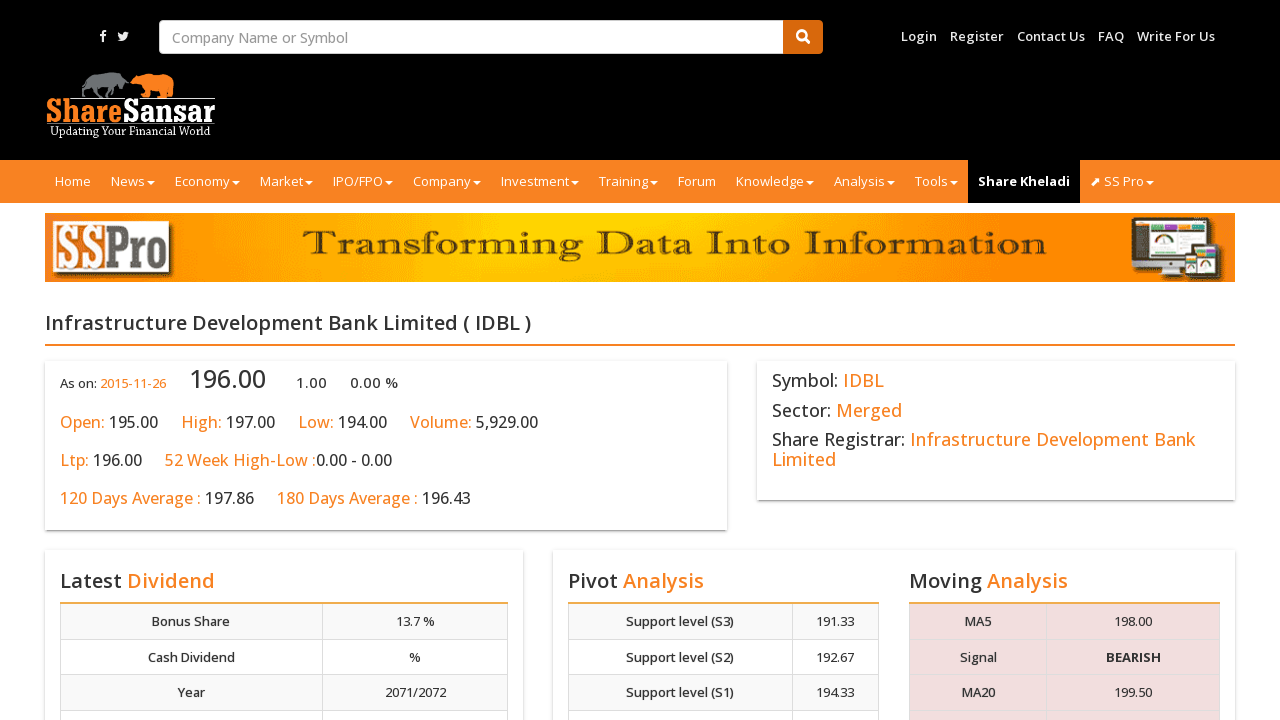

Clicked on Price History button at (132, 361) on #btn_cpricehistory
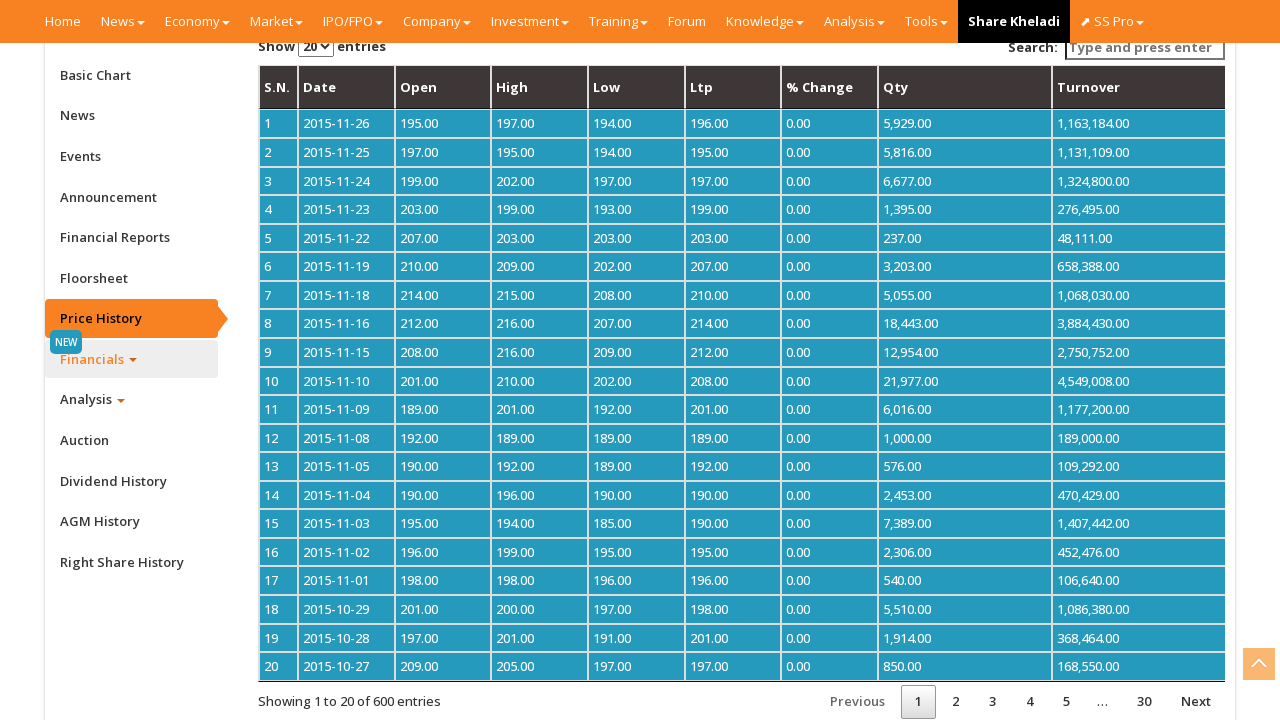

Price history table loaded
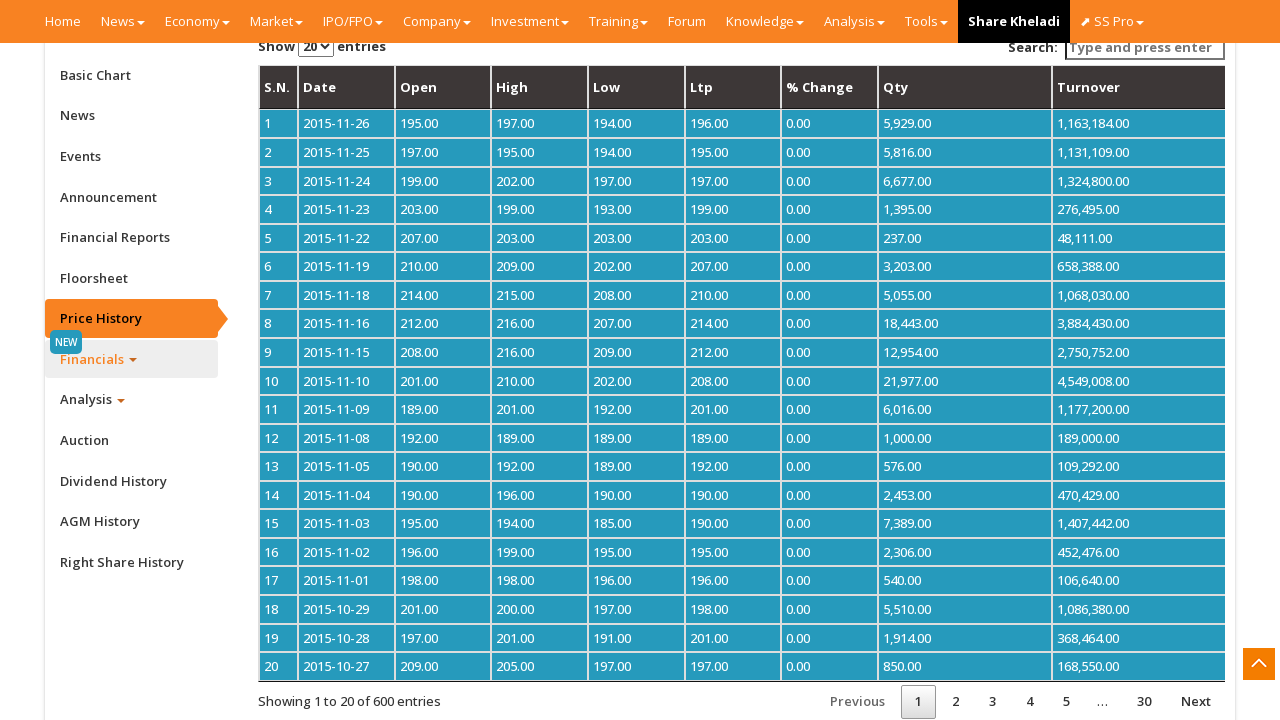

Selected 50 entries from table dropdown on select[name='myTableCPriceHistory_length']
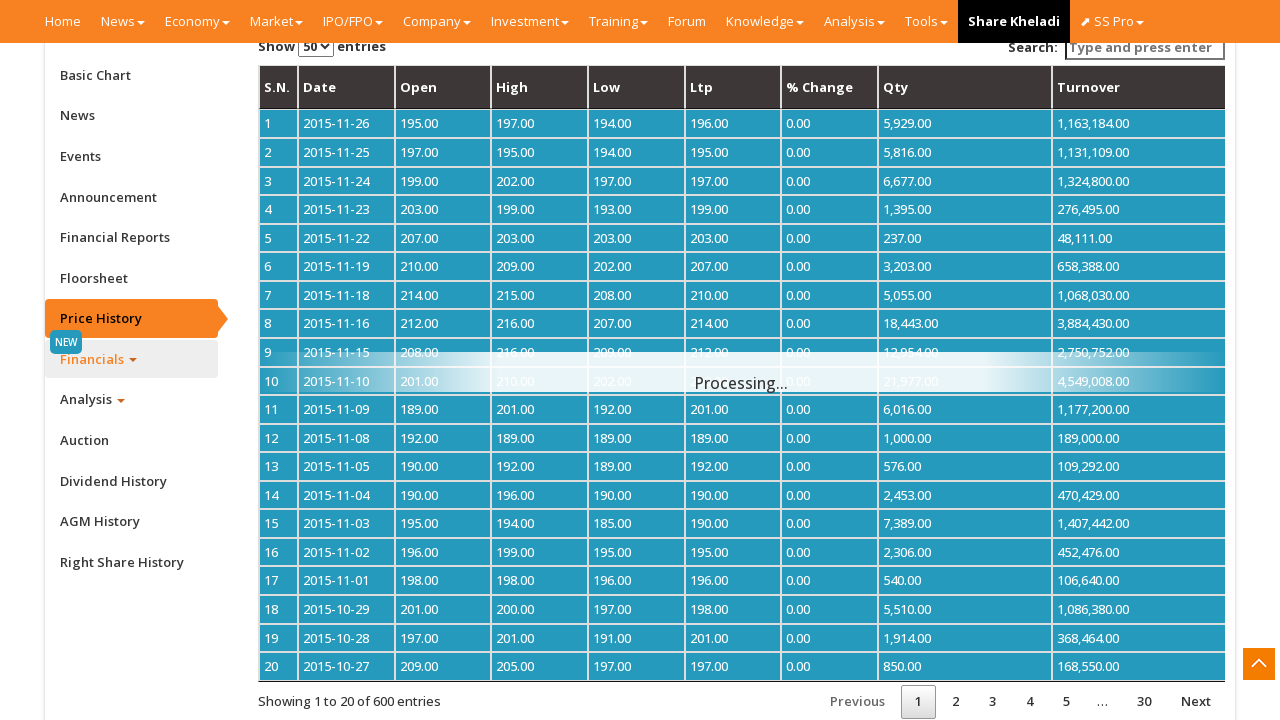

Table updated with 50 entries displayed
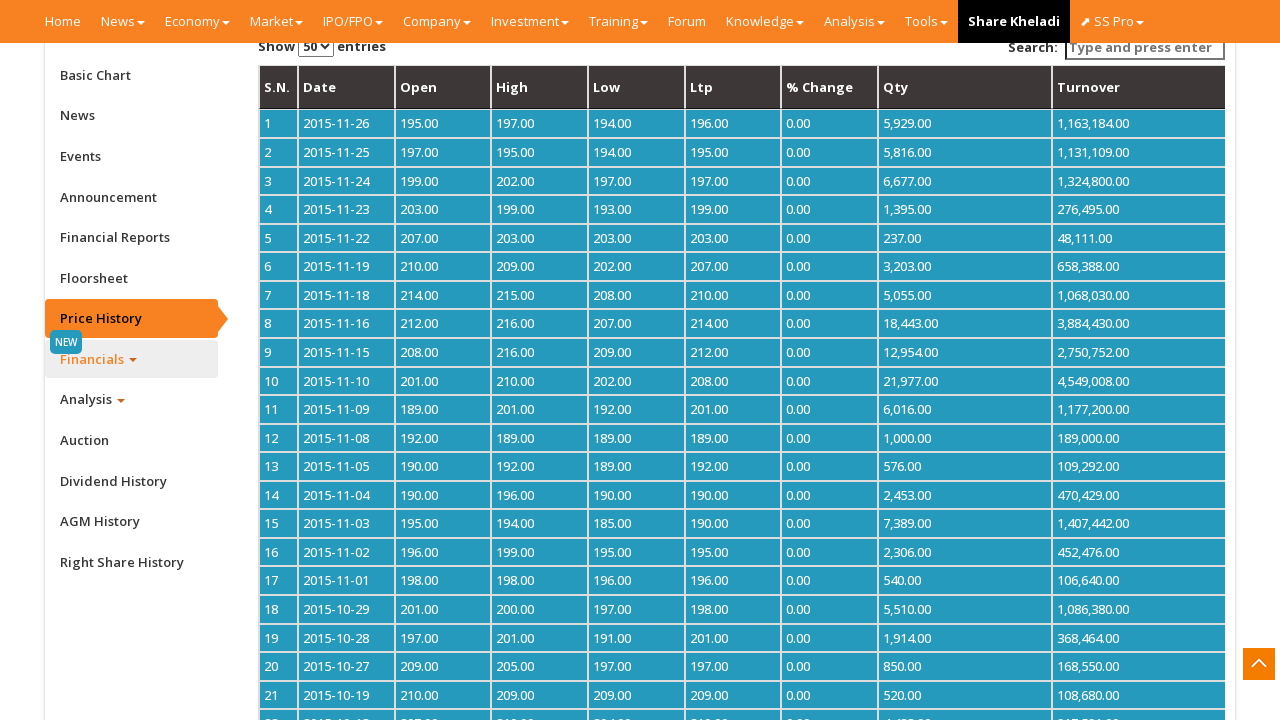

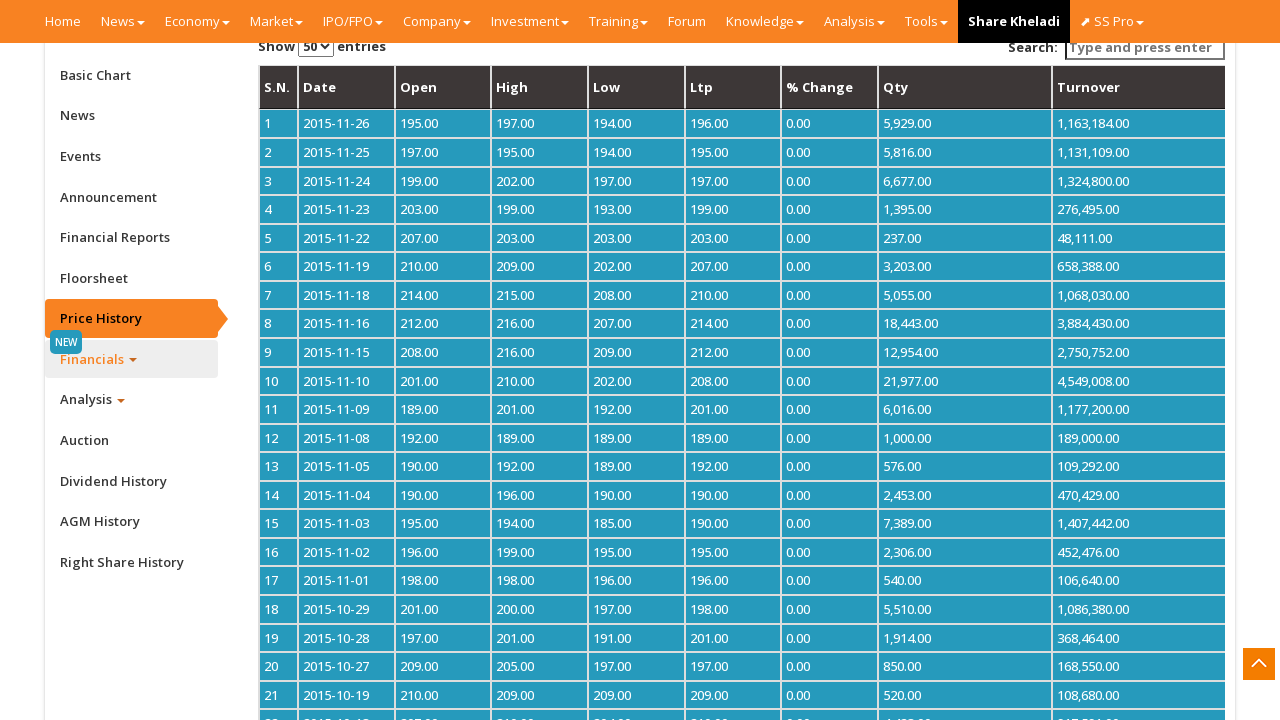